Tests that edits are cancelled when pressing Escape key

Starting URL: https://demo.playwright.dev/todomvc

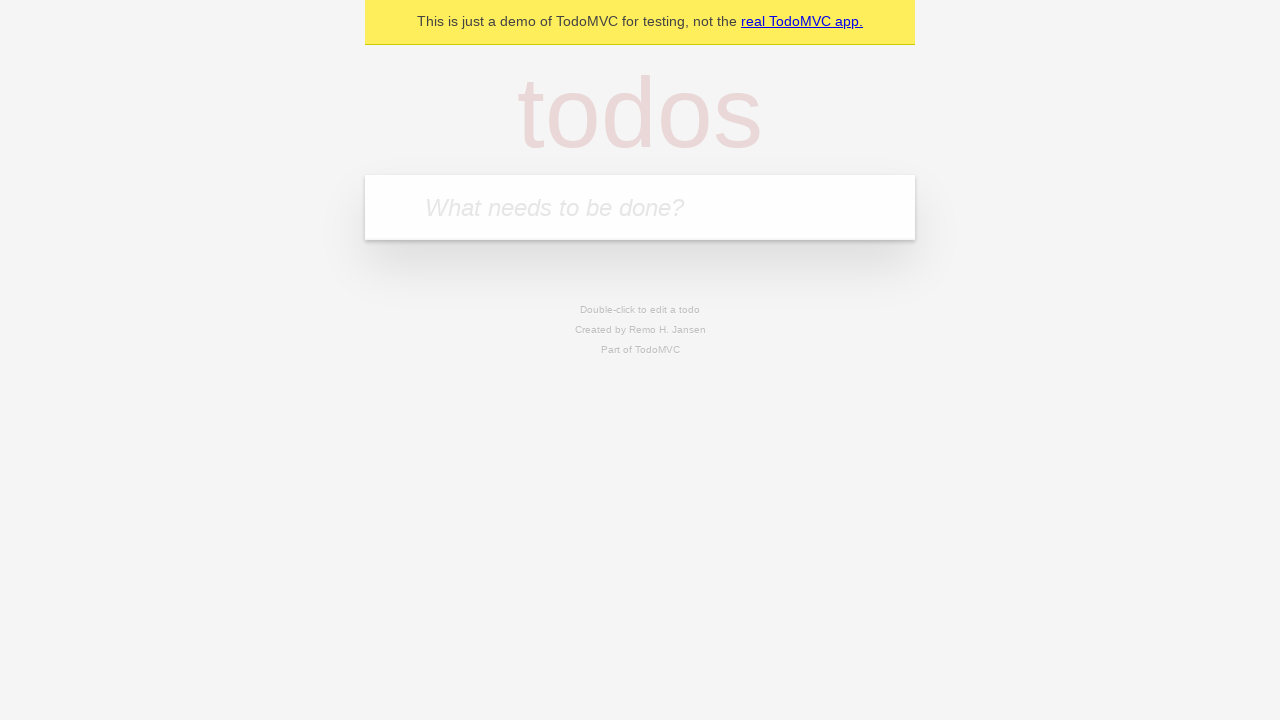

Filled new todo input with 'buy some cheese' on internal:attr=[placeholder="What needs to be done?"i]
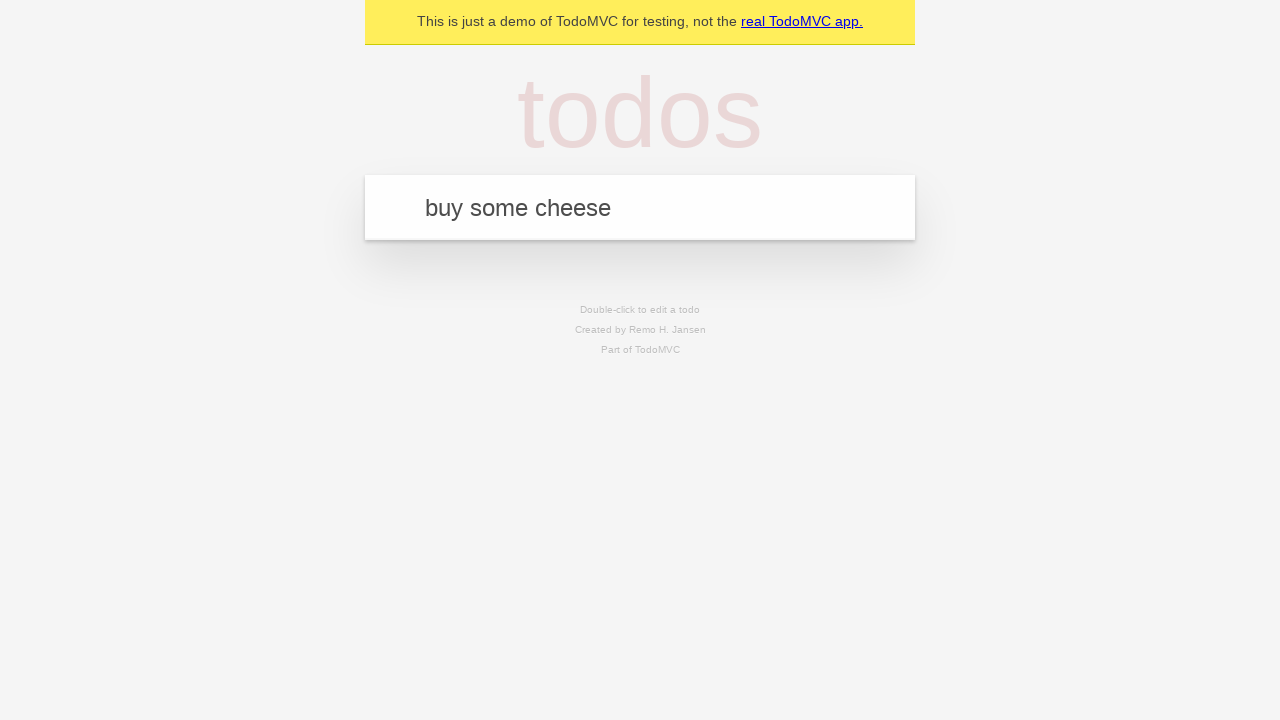

Pressed Enter to create todo 'buy some cheese' on internal:attr=[placeholder="What needs to be done?"i]
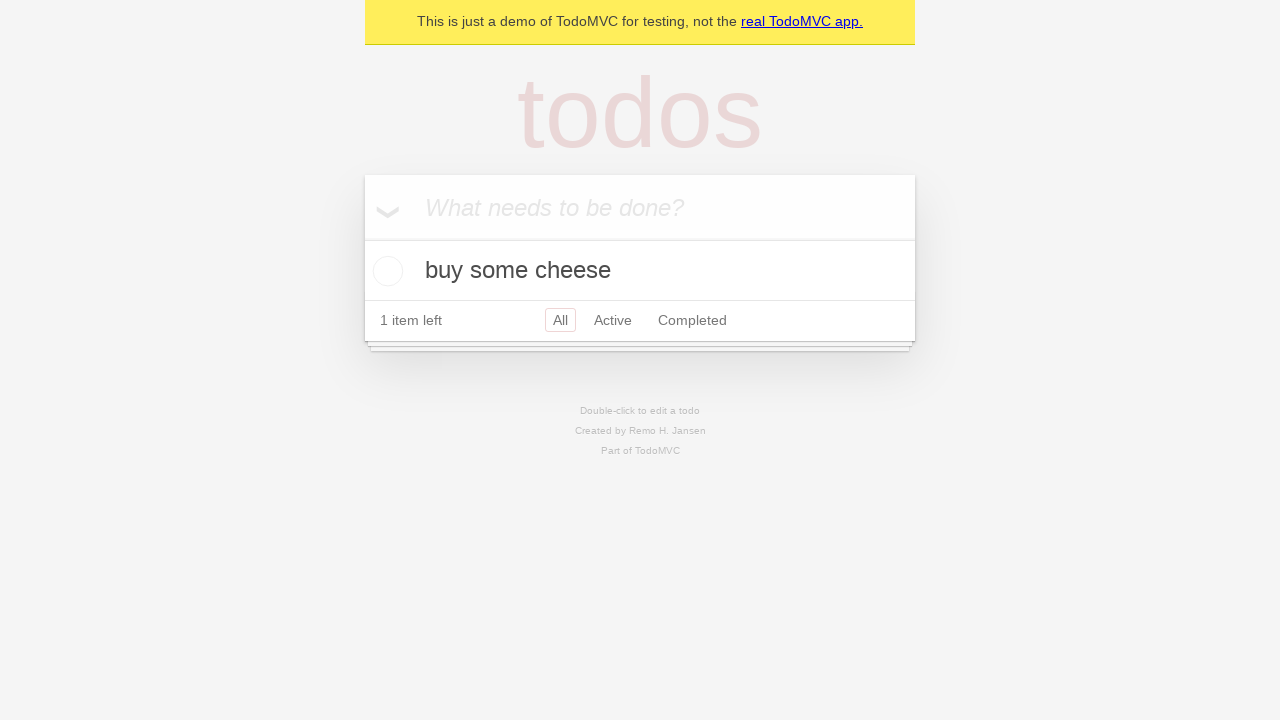

Filled new todo input with 'feed the cat' on internal:attr=[placeholder="What needs to be done?"i]
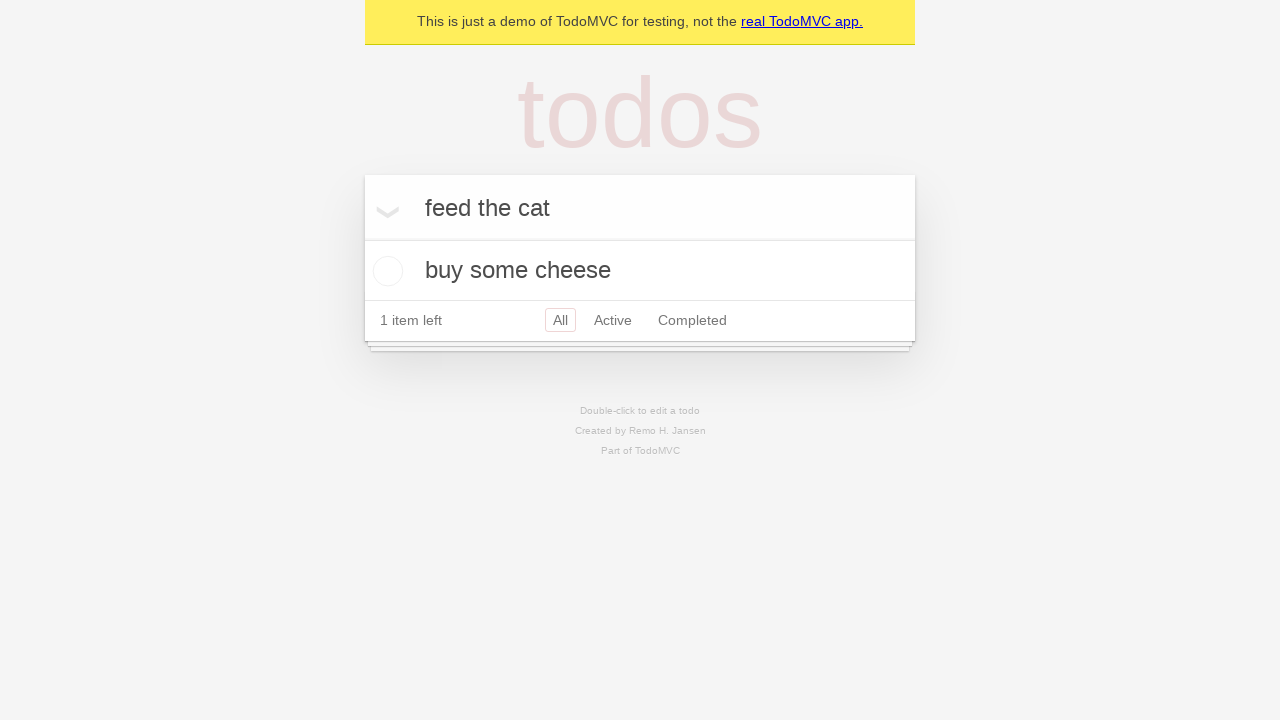

Pressed Enter to create todo 'feed the cat' on internal:attr=[placeholder="What needs to be done?"i]
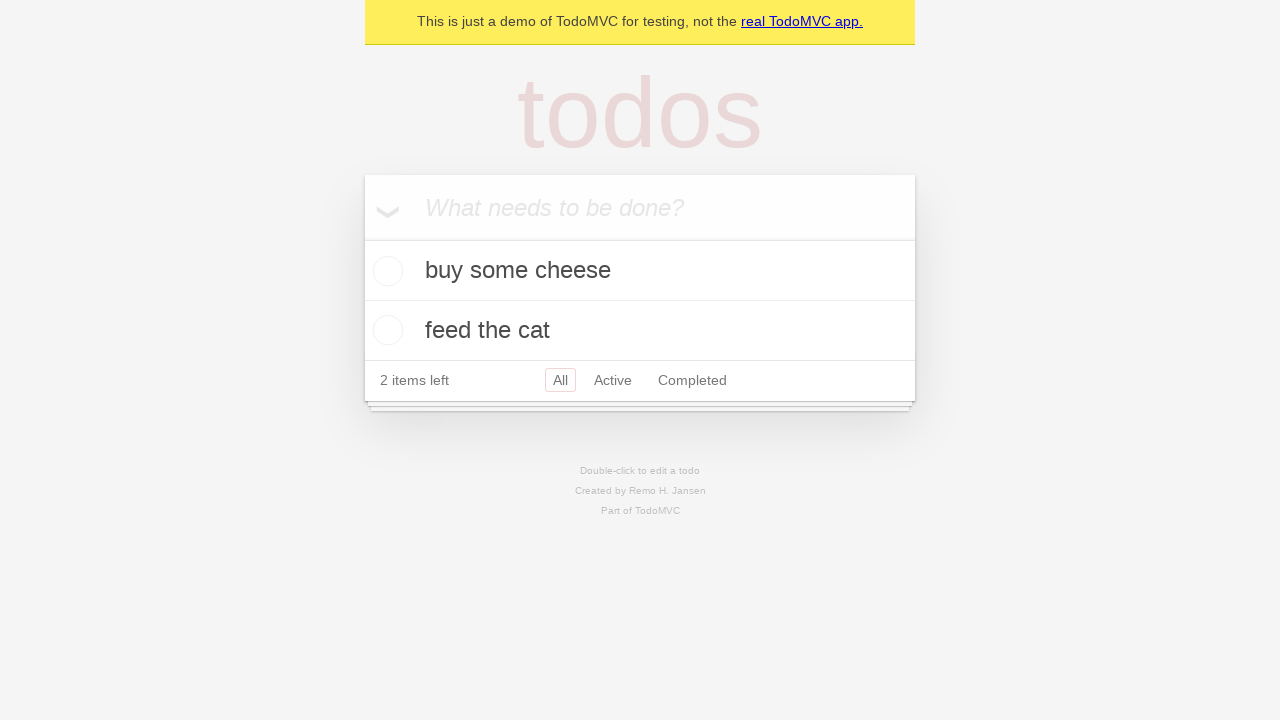

Filled new todo input with 'book a doctors appointment' on internal:attr=[placeholder="What needs to be done?"i]
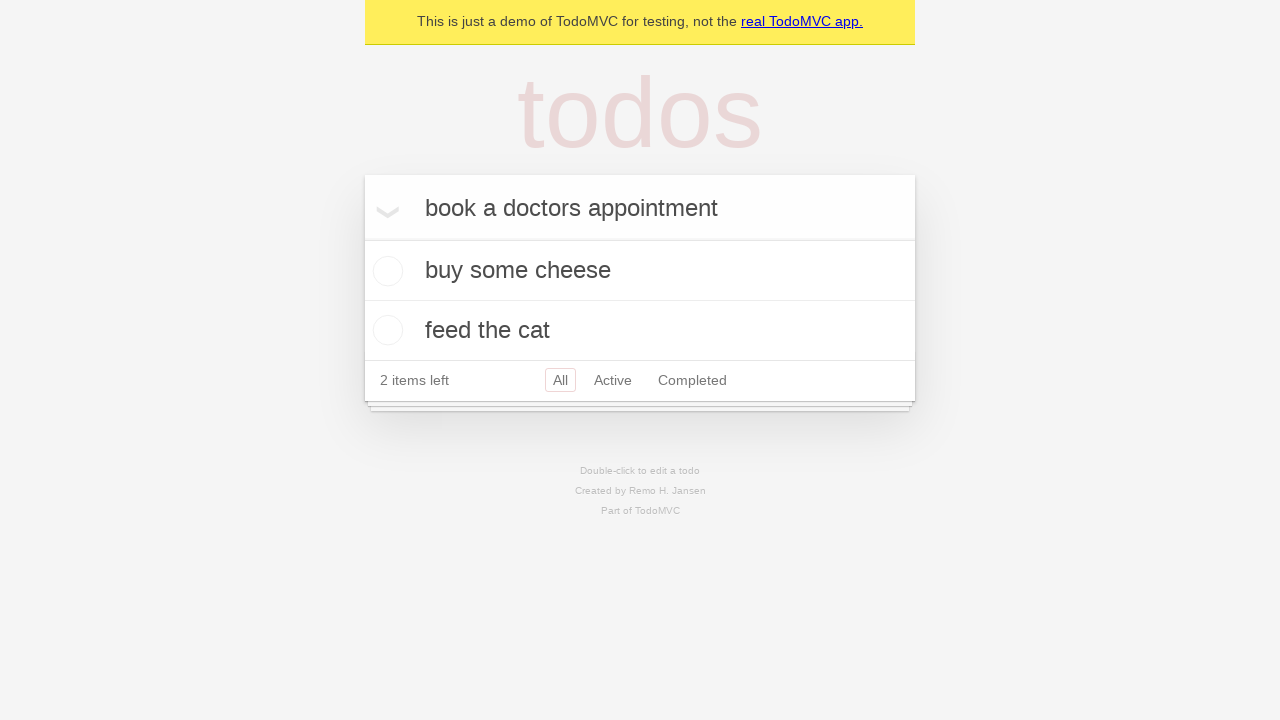

Pressed Enter to create todo 'book a doctors appointment' on internal:attr=[placeholder="What needs to be done?"i]
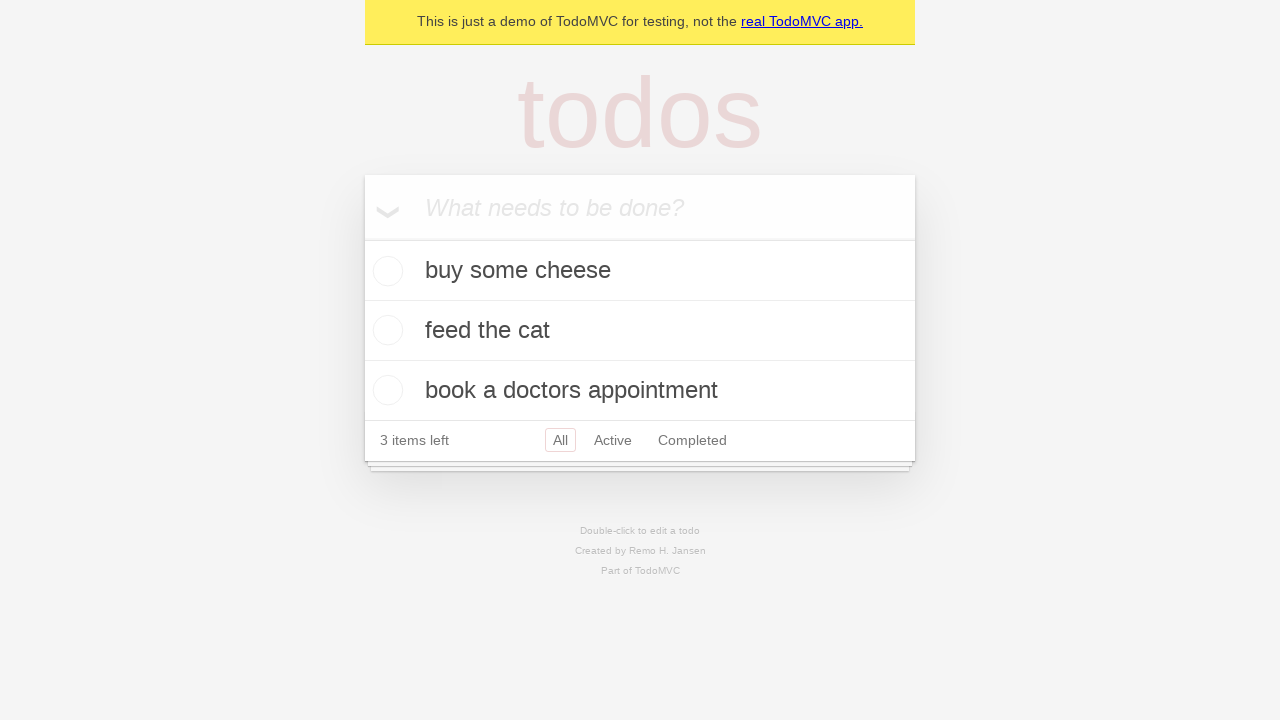

Double-clicked second todo item to enter edit mode at (640, 331) on internal:testid=[data-testid="todo-item"s] >> nth=1
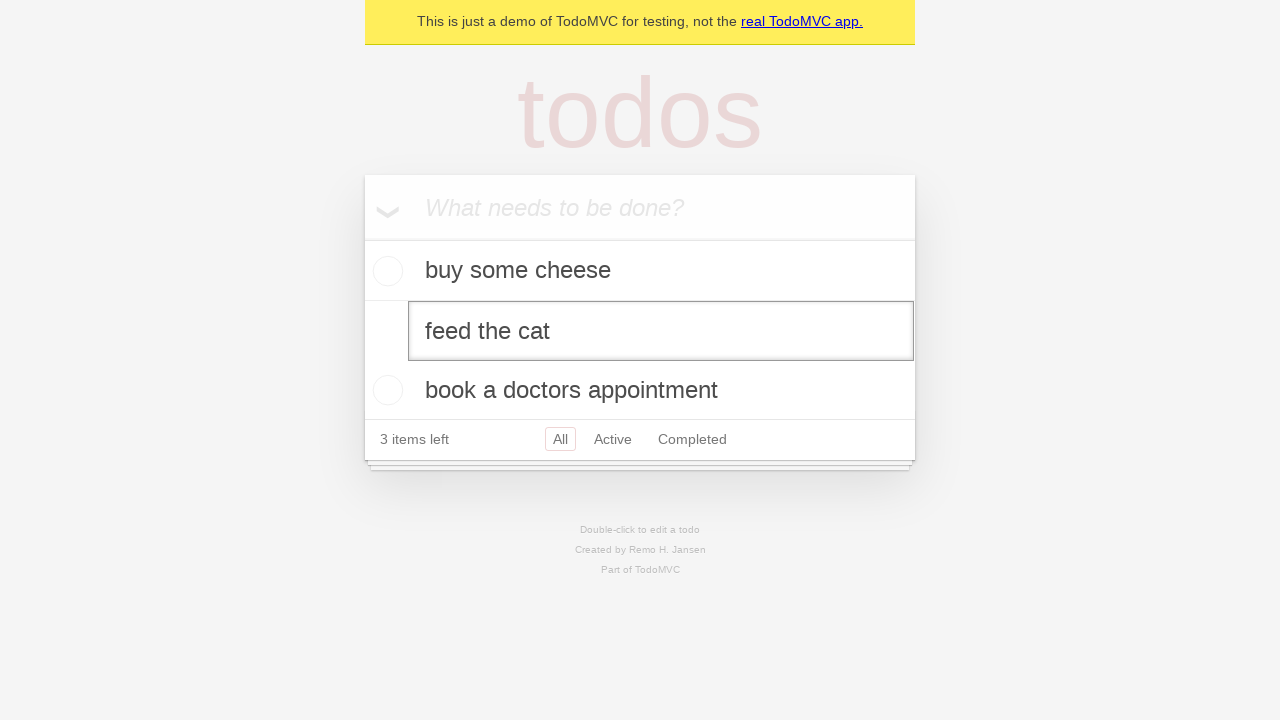

Filled edit textbox with 'buy some sausages' on internal:testid=[data-testid="todo-item"s] >> nth=1 >> internal:role=textbox[nam
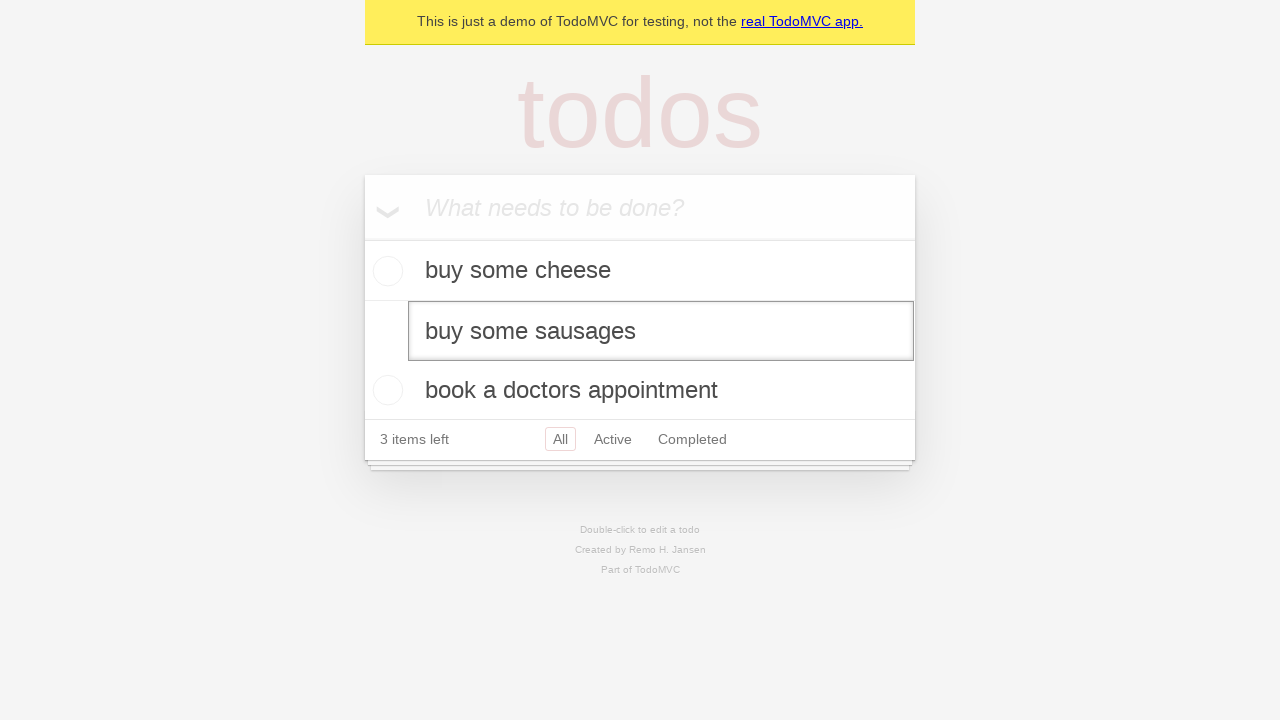

Pressed Escape key to cancel edit and verify changes are not saved on internal:testid=[data-testid="todo-item"s] >> nth=1 >> internal:role=textbox[nam
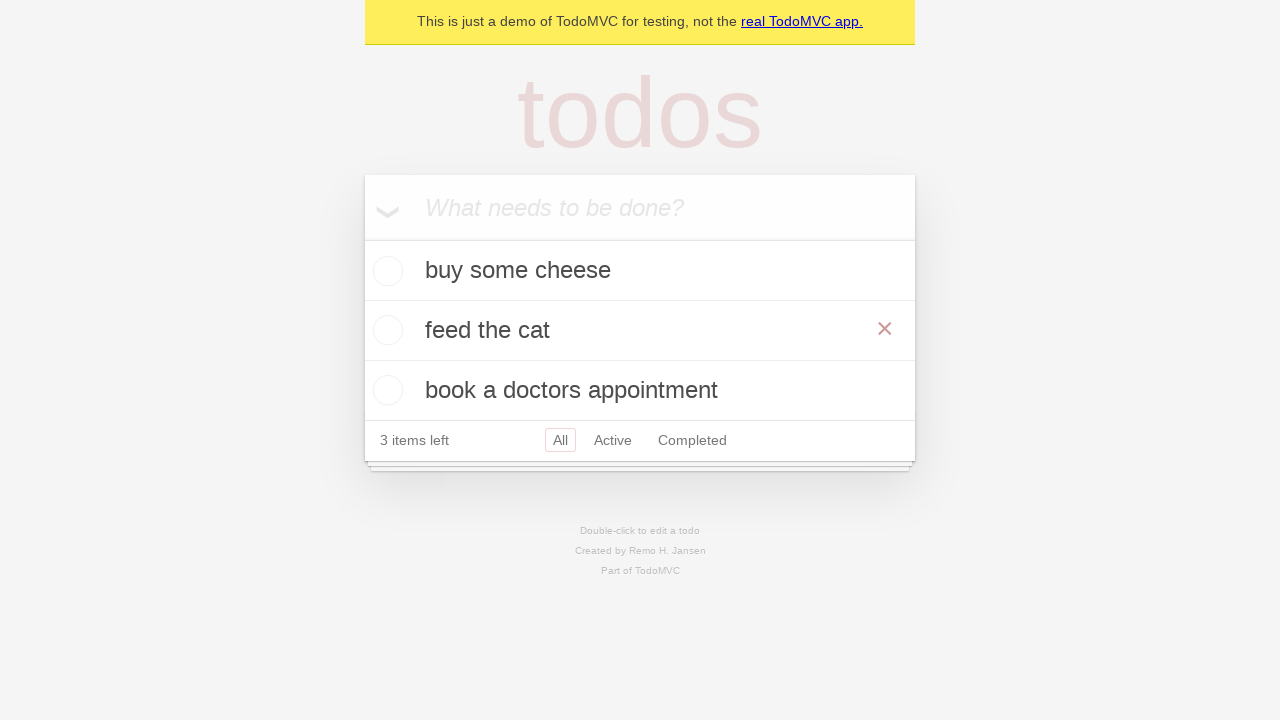

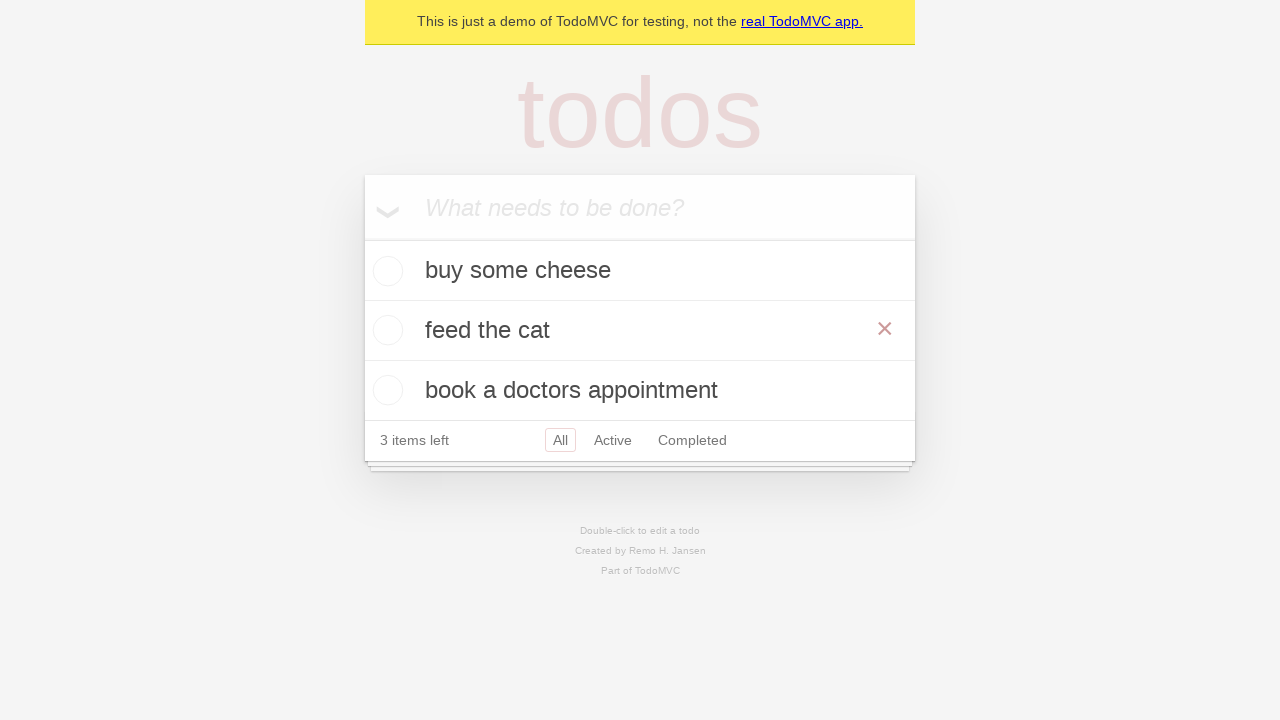